Tests radio button functionality by checking if it's enabled and then clicking it

Starting URL: https://demoqa.com/radio-button

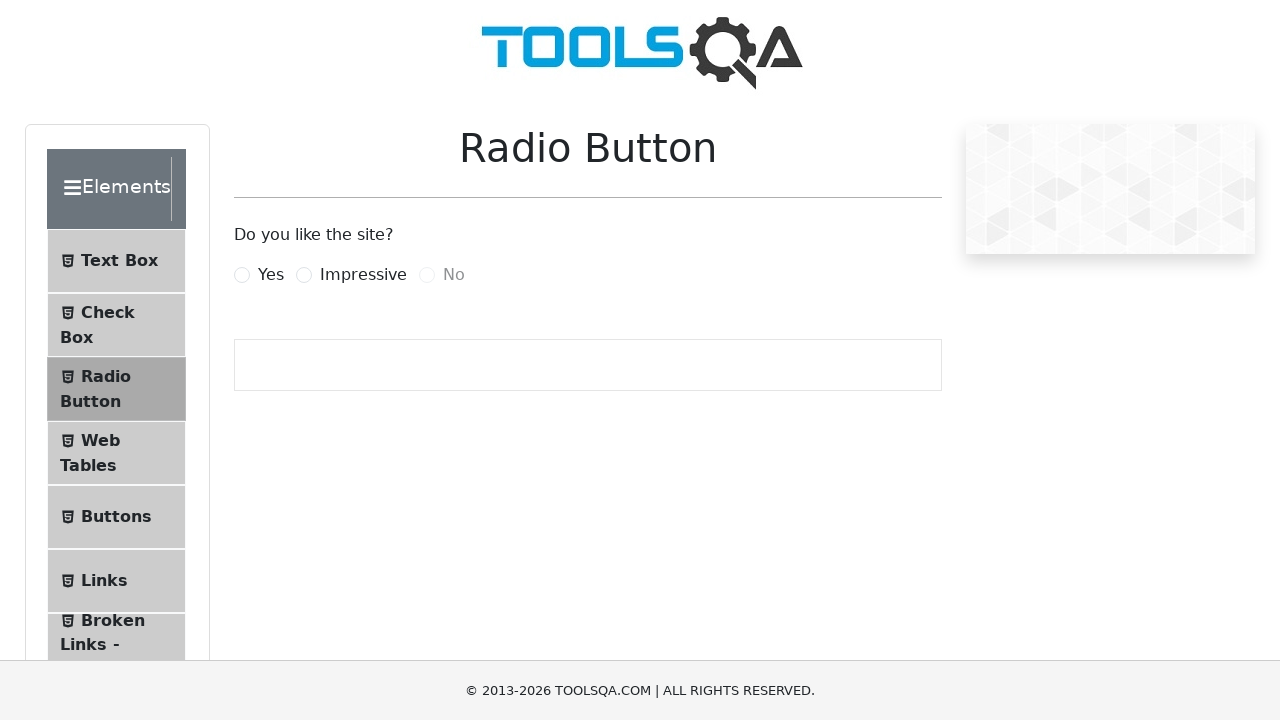

Located the Yes radio button element
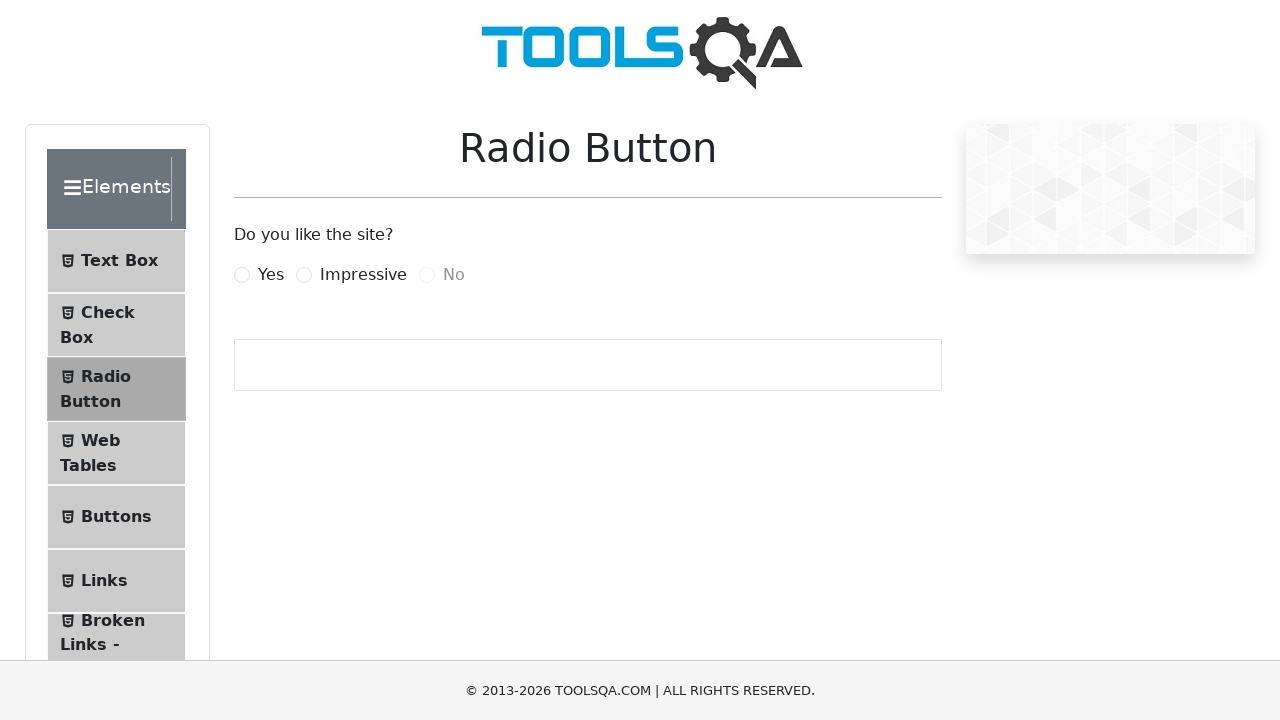

Clicked the Yes radio button label at (271, 275) on label[for='yesRadio']
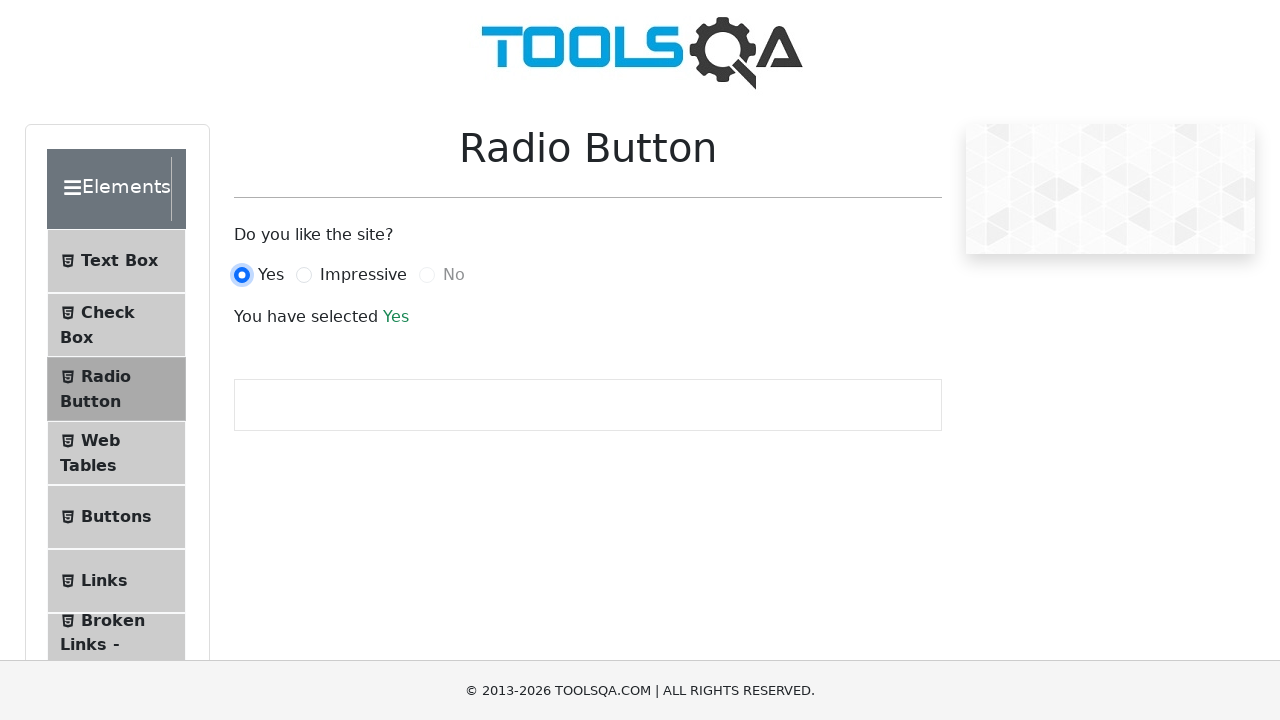

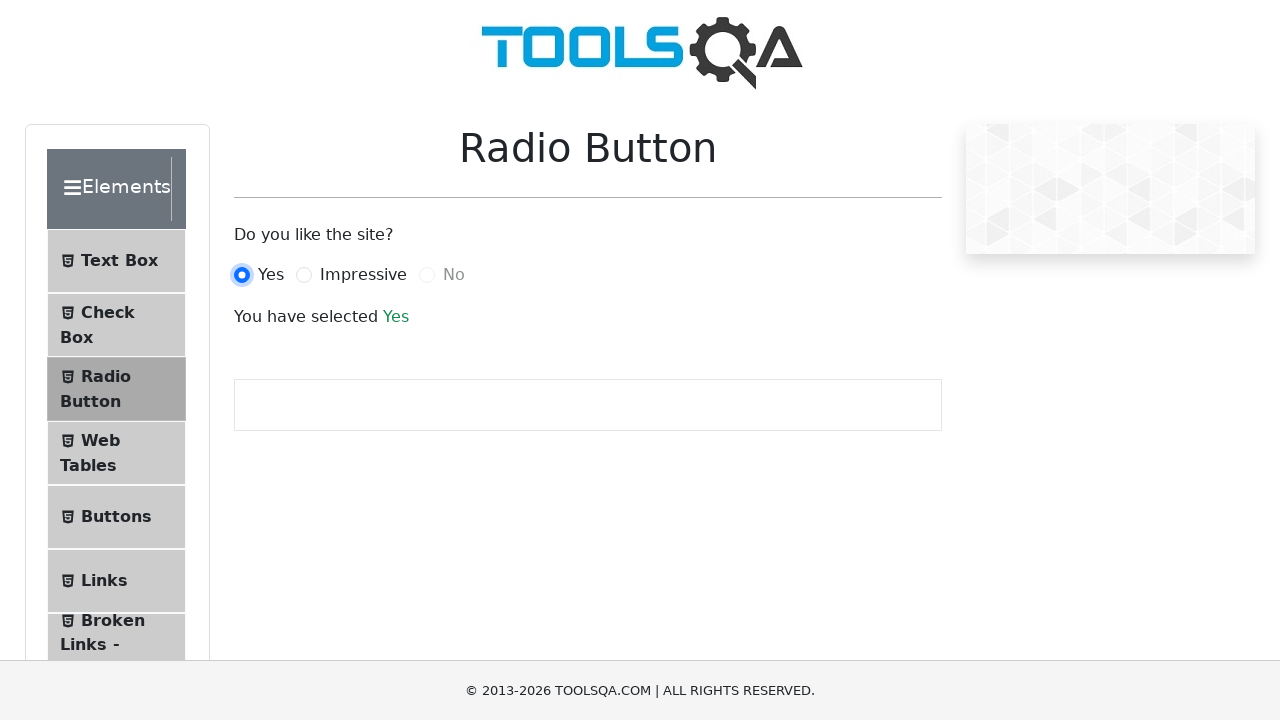